Tests a math quiz form by reading two numbers from the page, calculating their sum, selecting the correct answer from a dropdown, and submitting the form

Starting URL: https://suninjuly.github.io/selects2.html

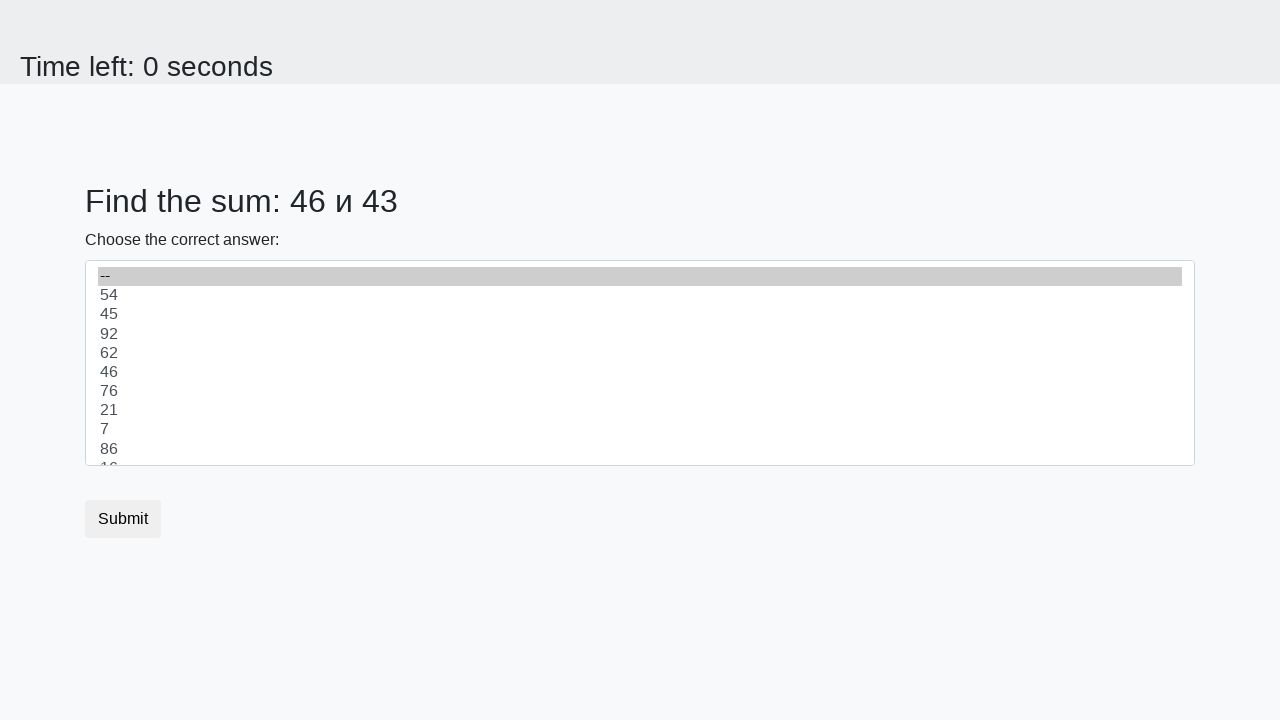

Read first number from #num1
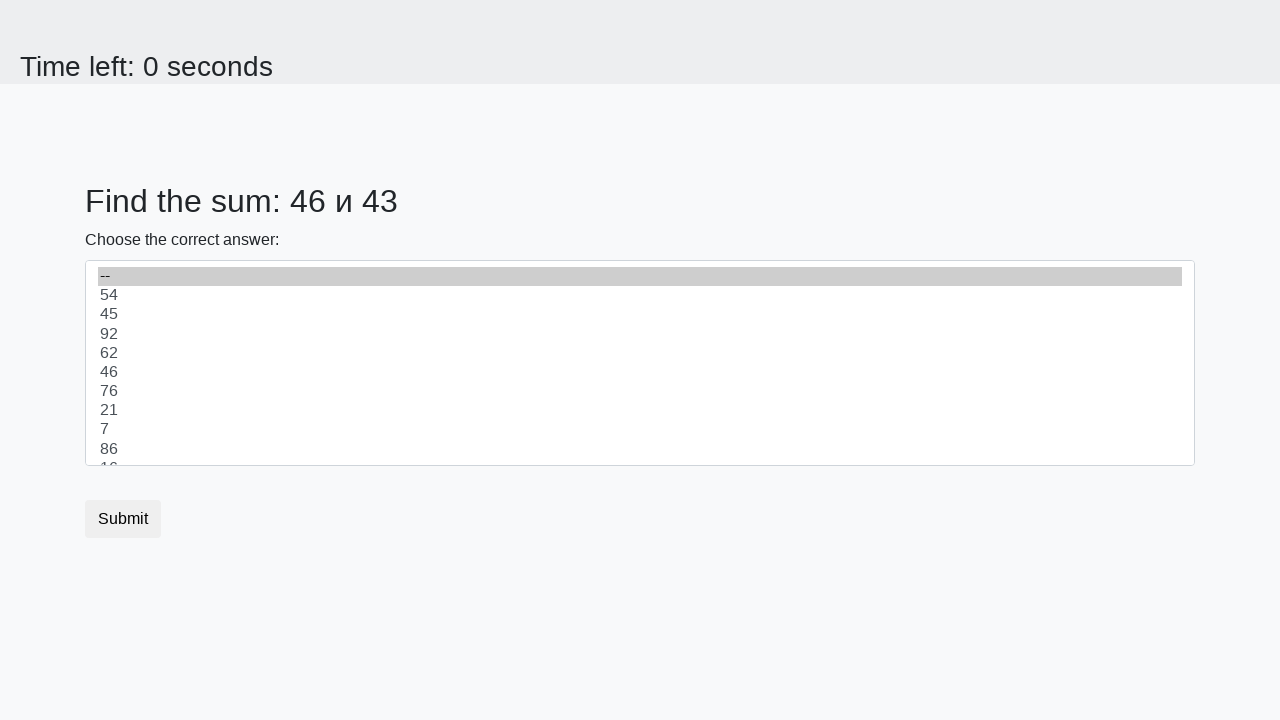

Read second number from #num2
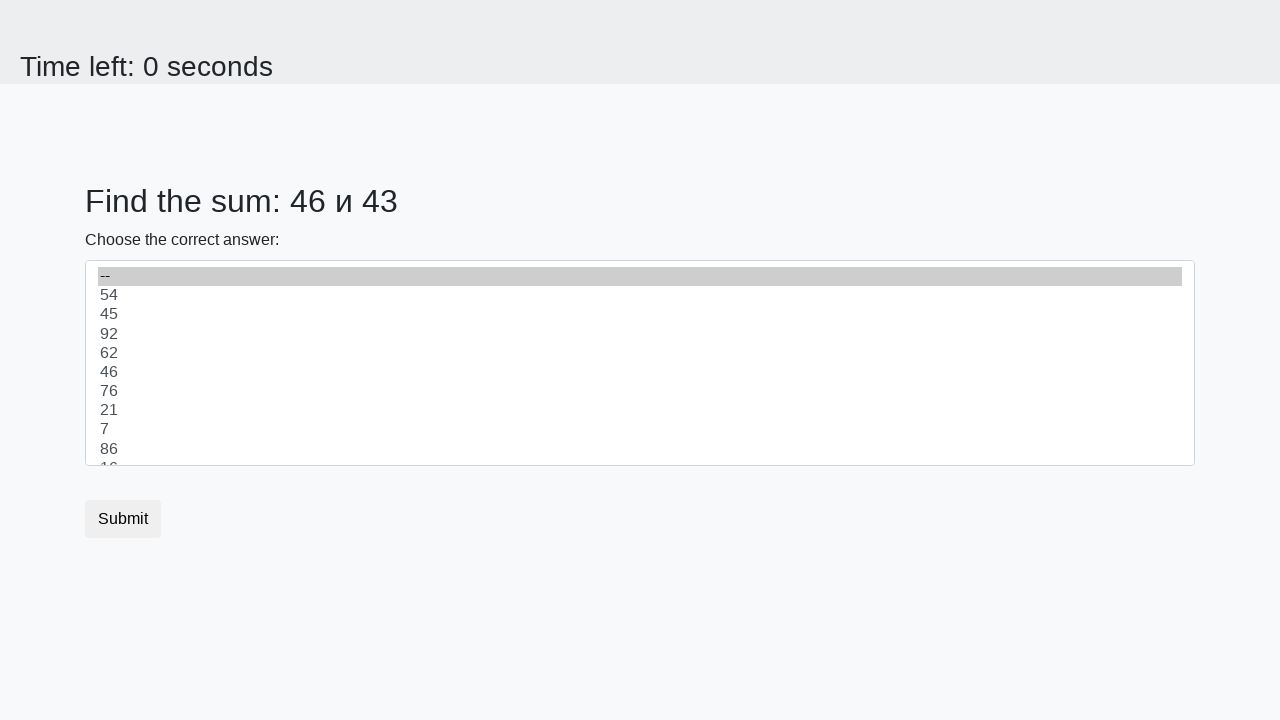

Calculated sum of 46 + 43 = 89
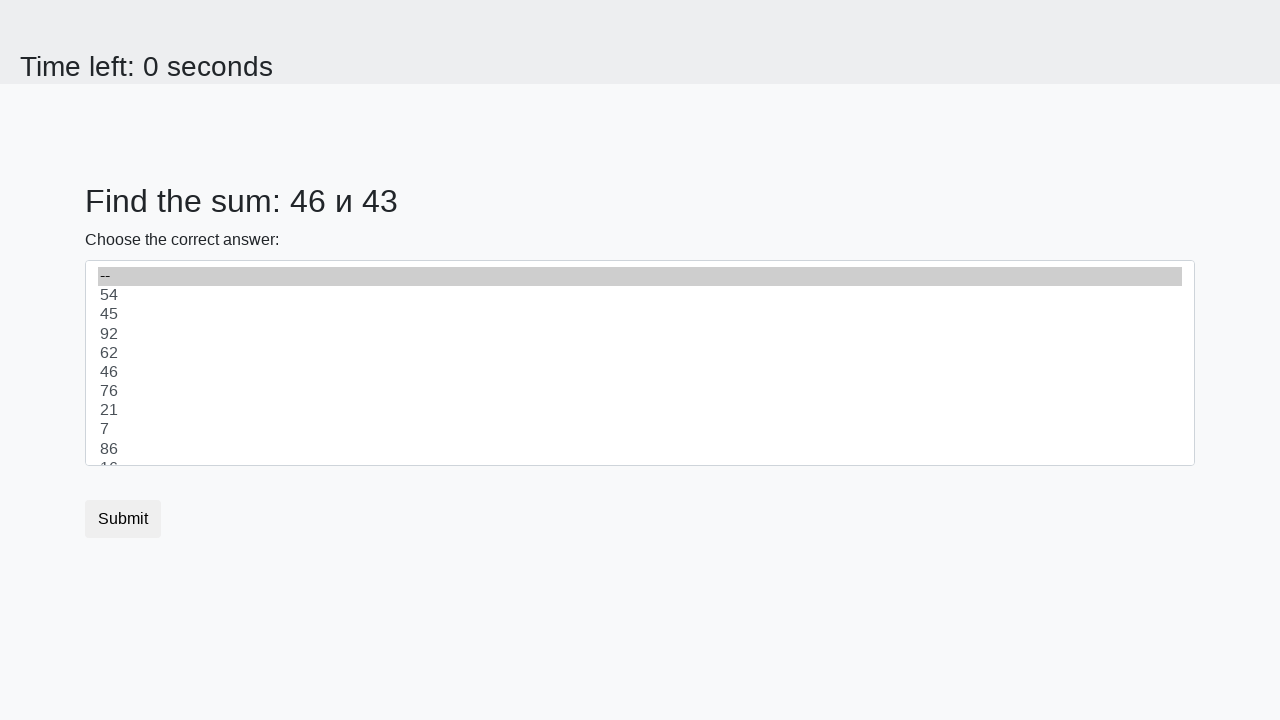

Selected answer 89 from dropdown on select
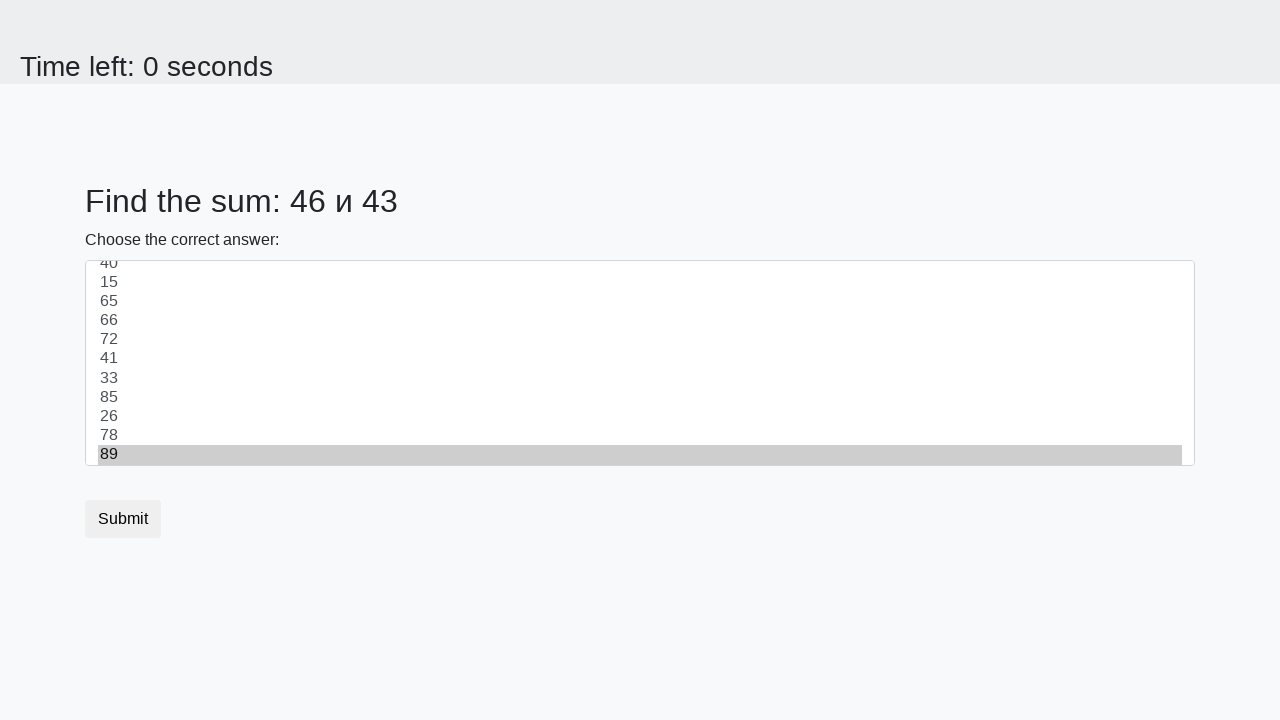

Clicked submit button to submit the form at (123, 519) on button.btn
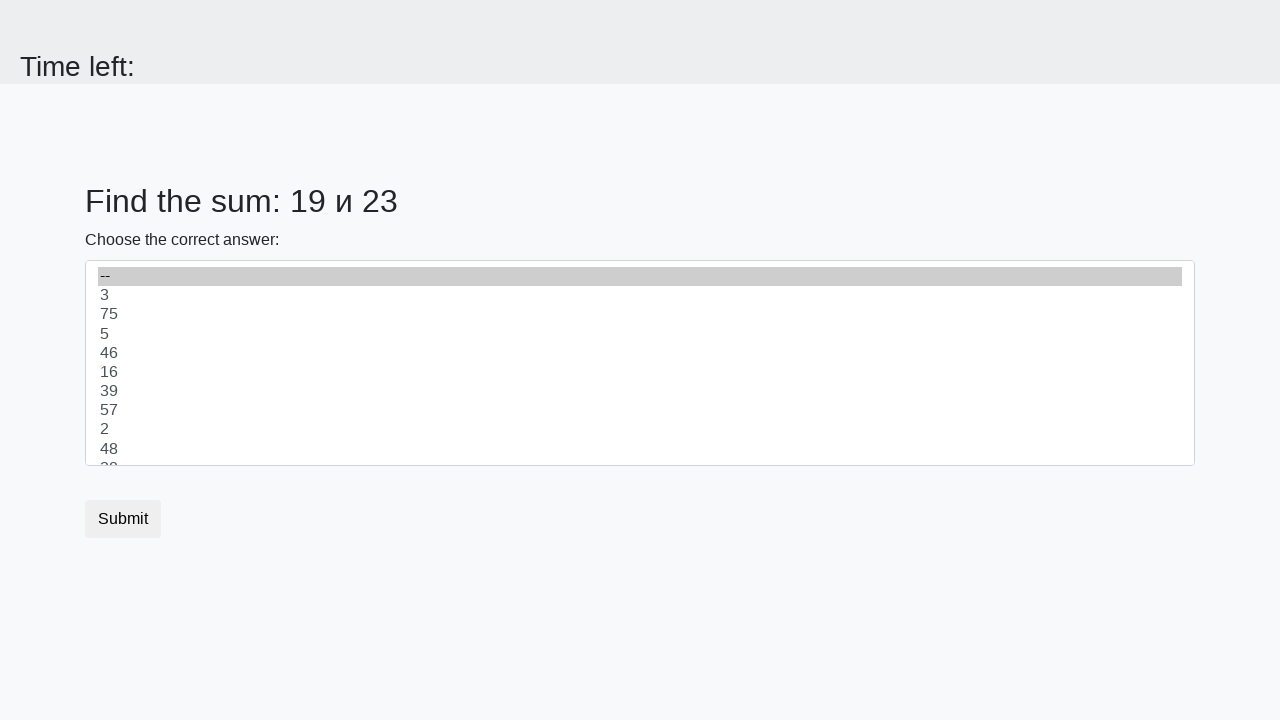

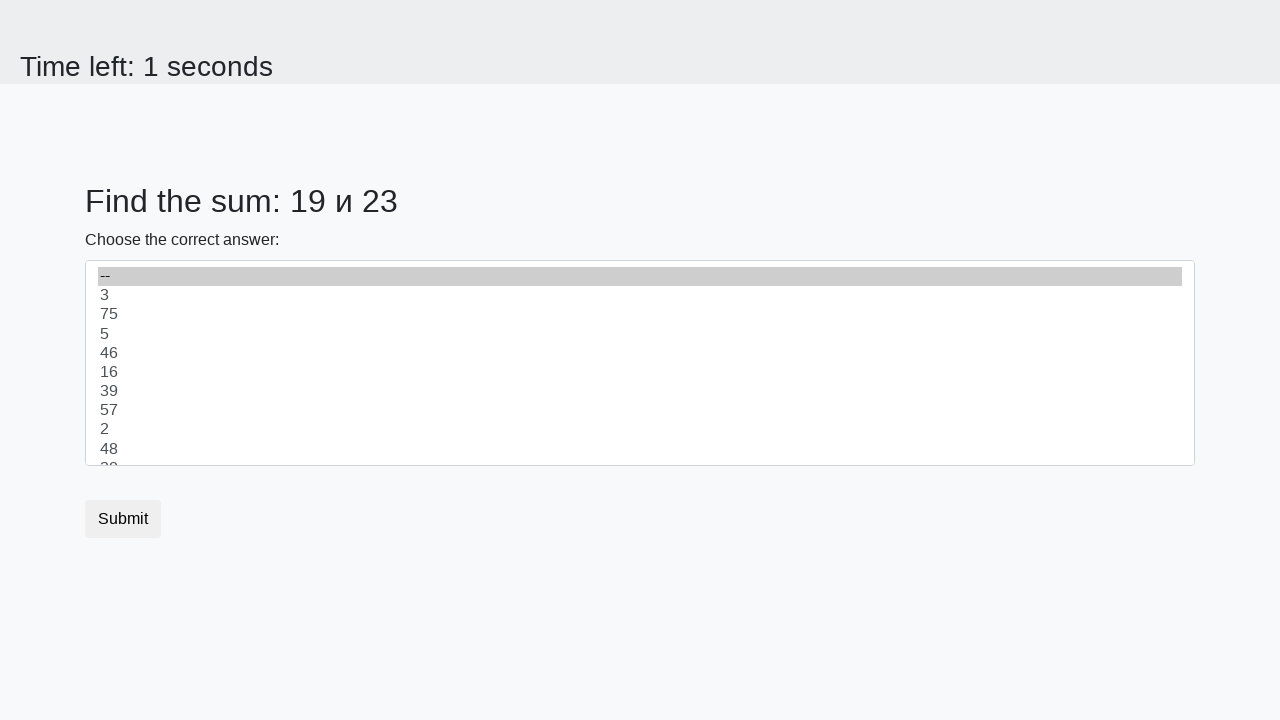